Navigates to the login page via Form Authentication link and verifies the URL is correct

Starting URL: https://the-internet.herokuapp.com/

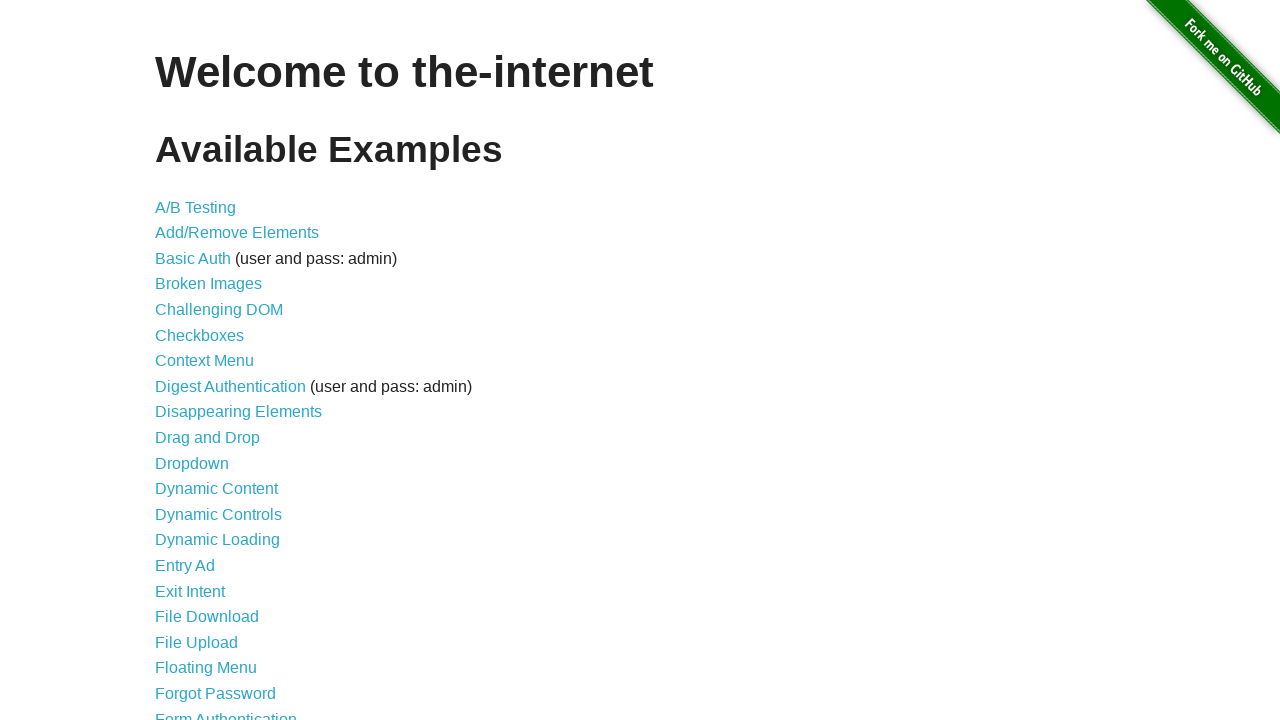

Clicked on Form Authentication link at (226, 712) on xpath=//*[@id="content"]/ul/li[21]/a
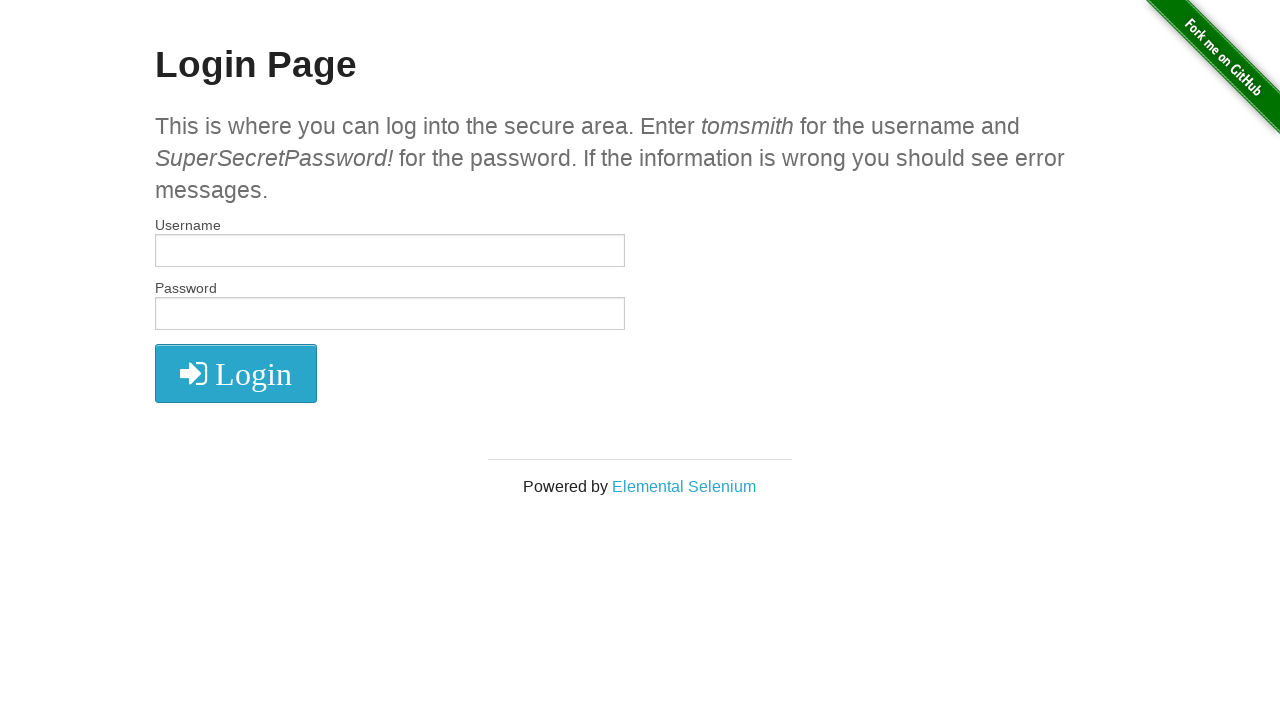

Verified navigation to login page at https://the-internet.herokuapp.com/login
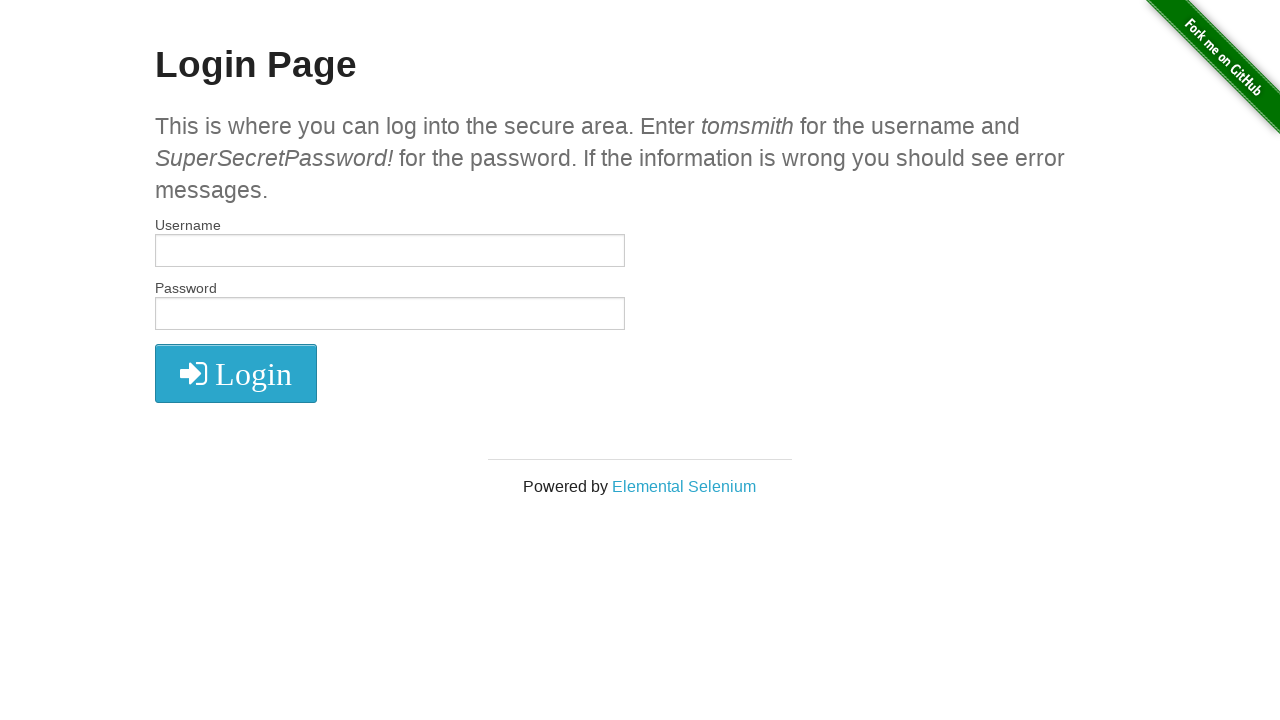

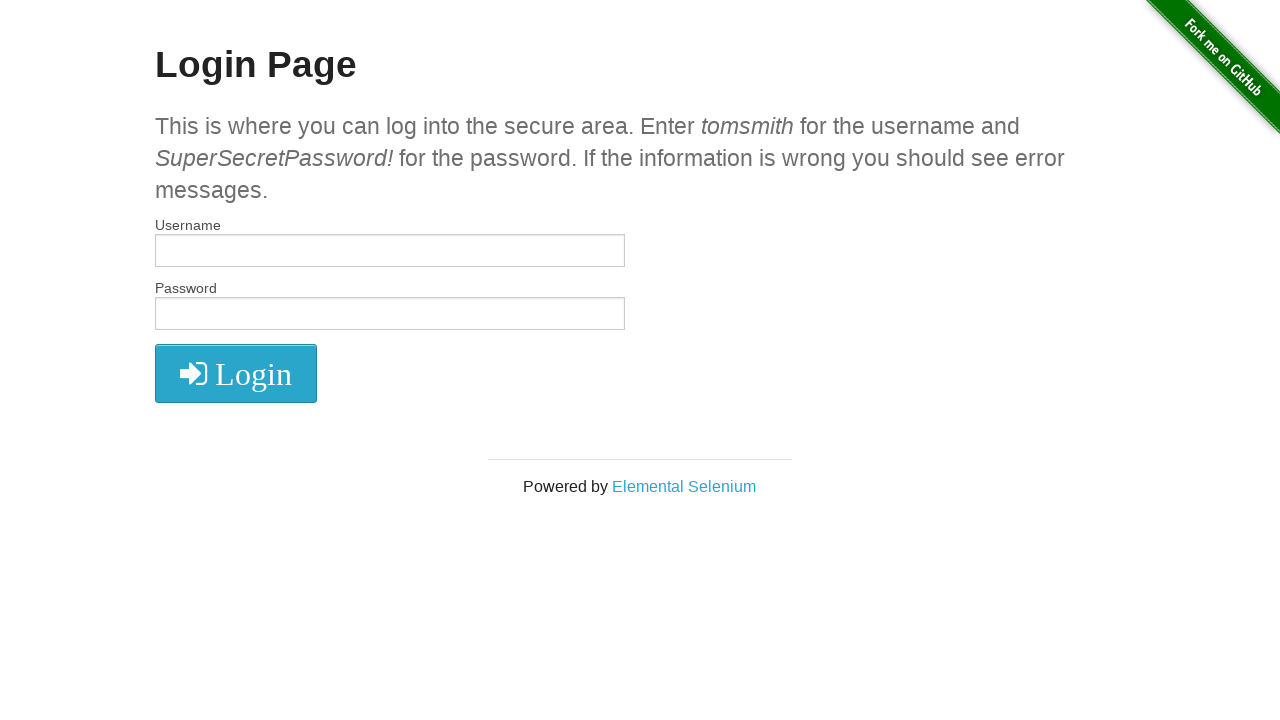